Tests handling of a confirmation alert with OK and Cancel buttons, verifies the result text

Starting URL: https://testautomationpractice.blogspot.com/

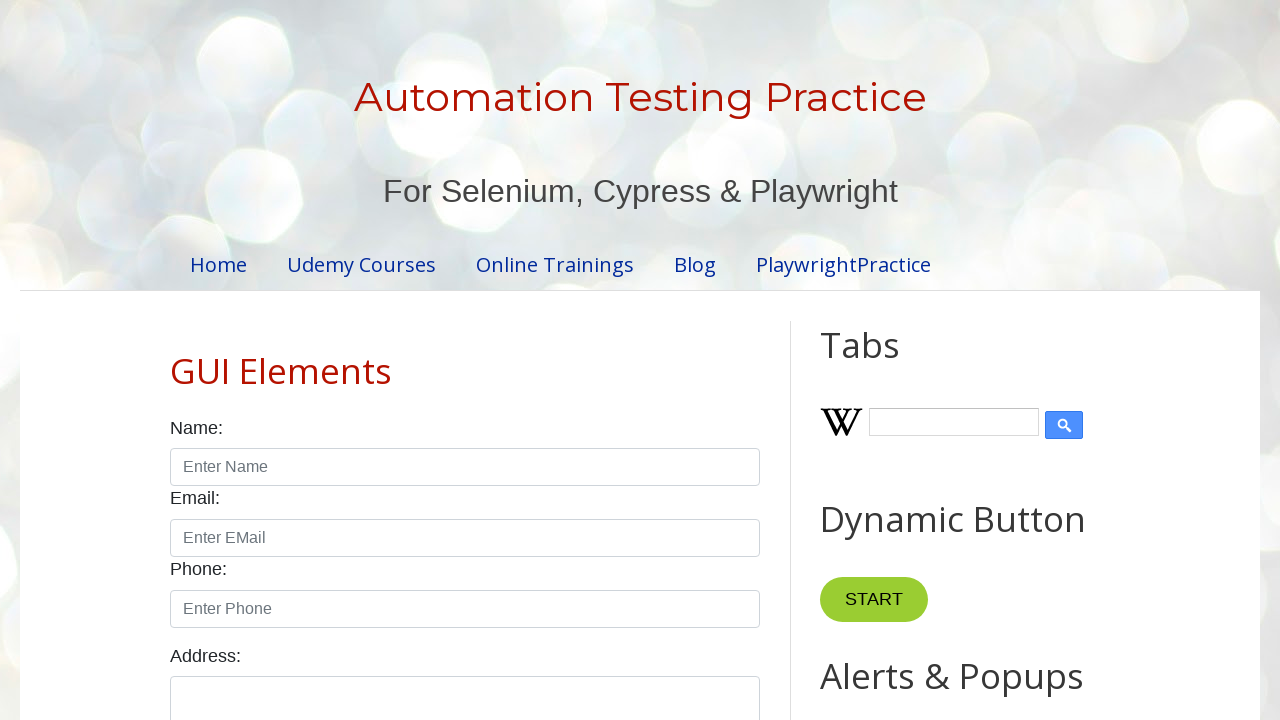

Set up dialog handler to accept confirmation alerts
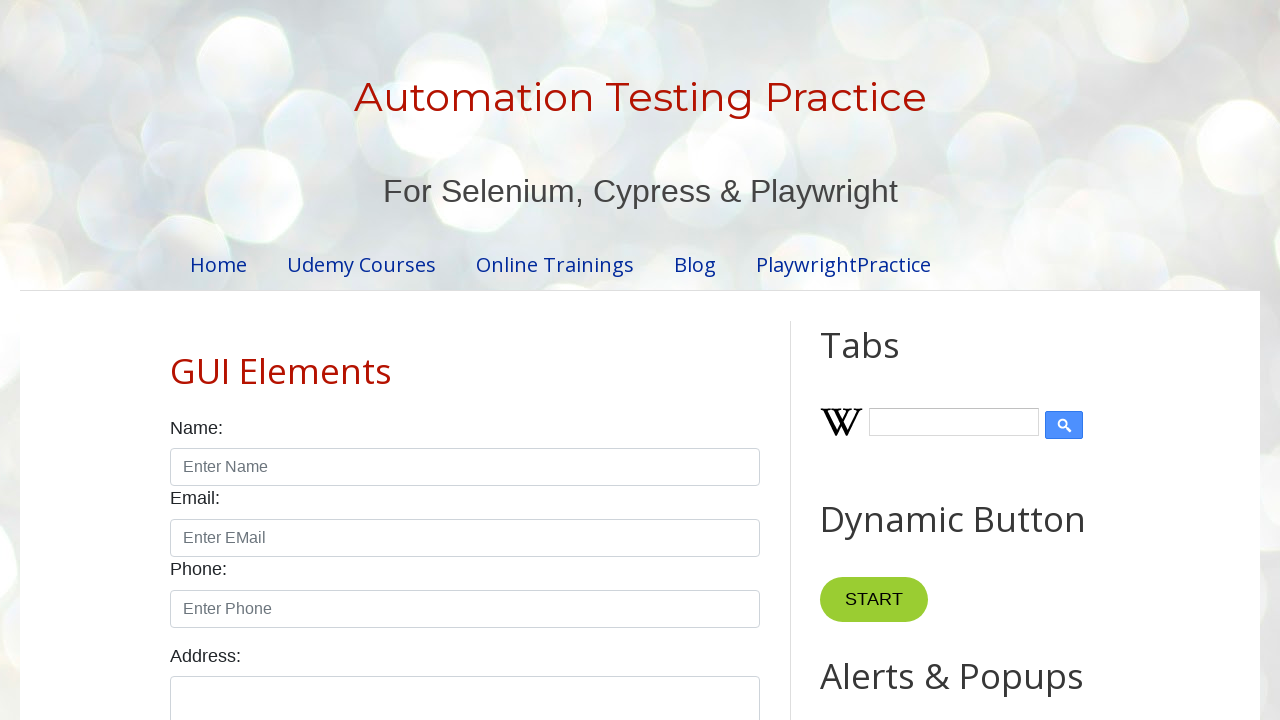

Clicked confirmation button to trigger alert at (912, 360) on #confirmBtn
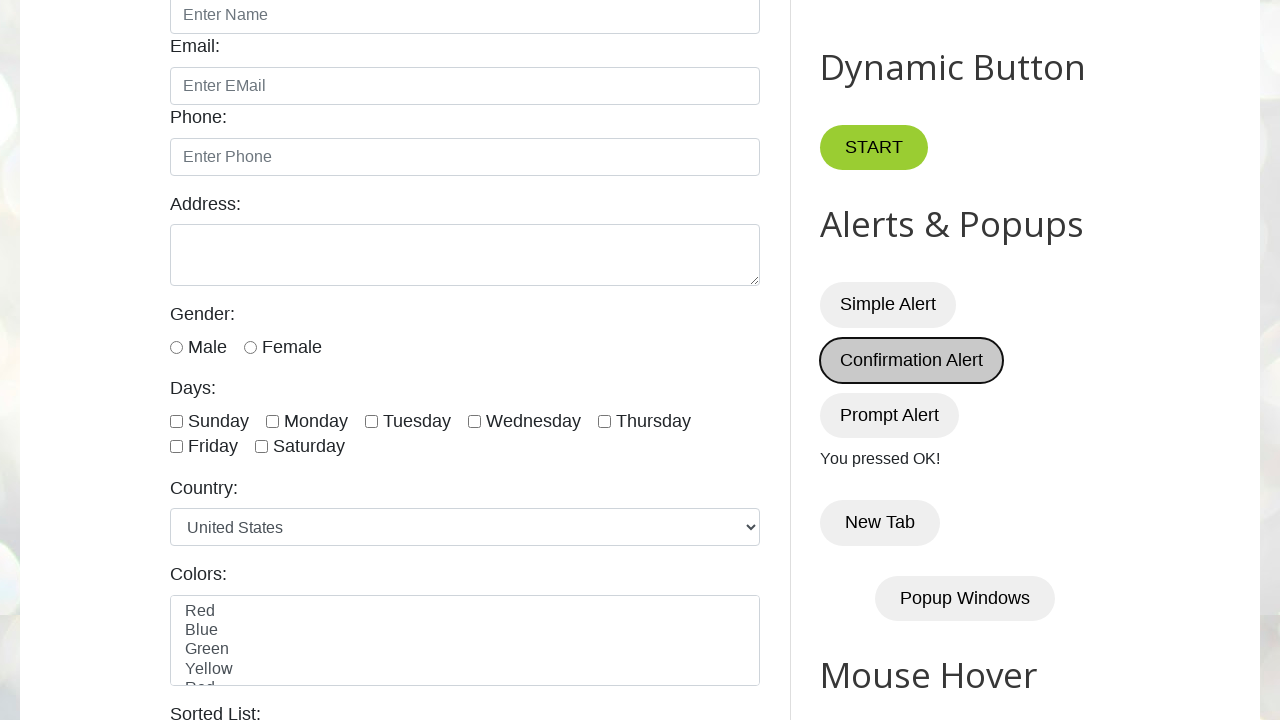

Result text element loaded
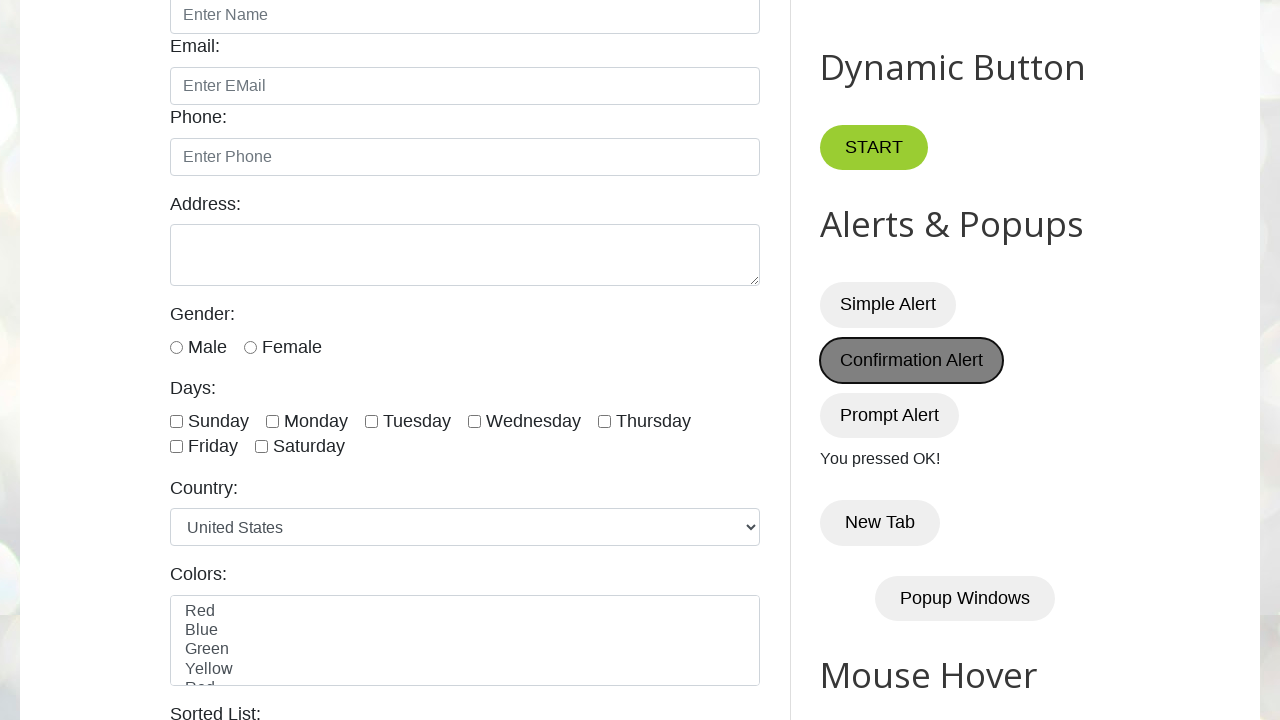

Retrieved result text: 'You pressed OK!'
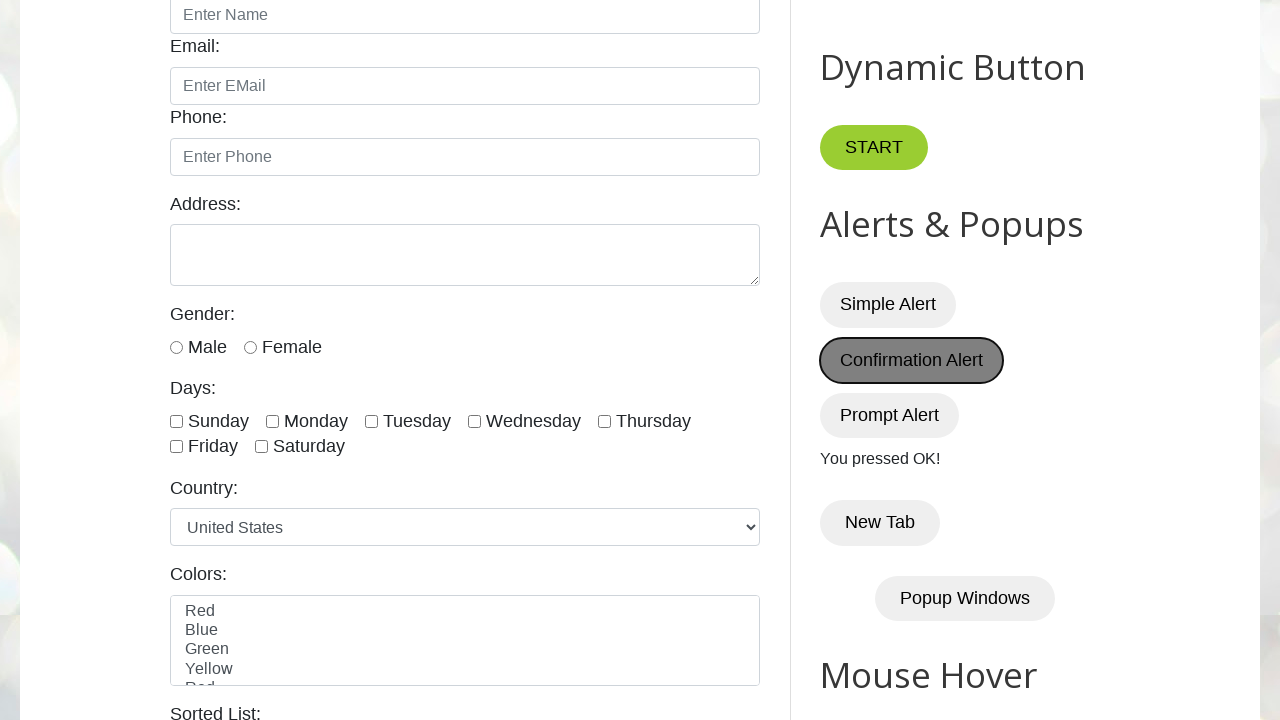

Verified result text matches expected value 'You pressed OK!'
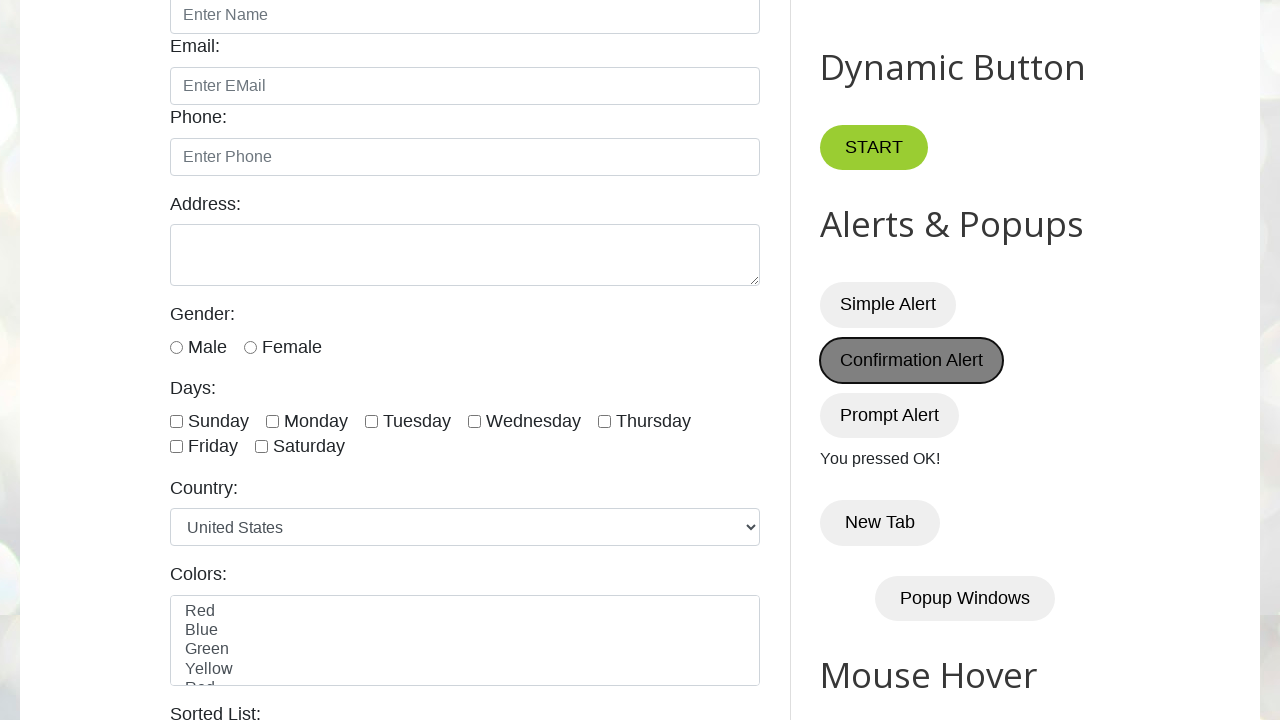

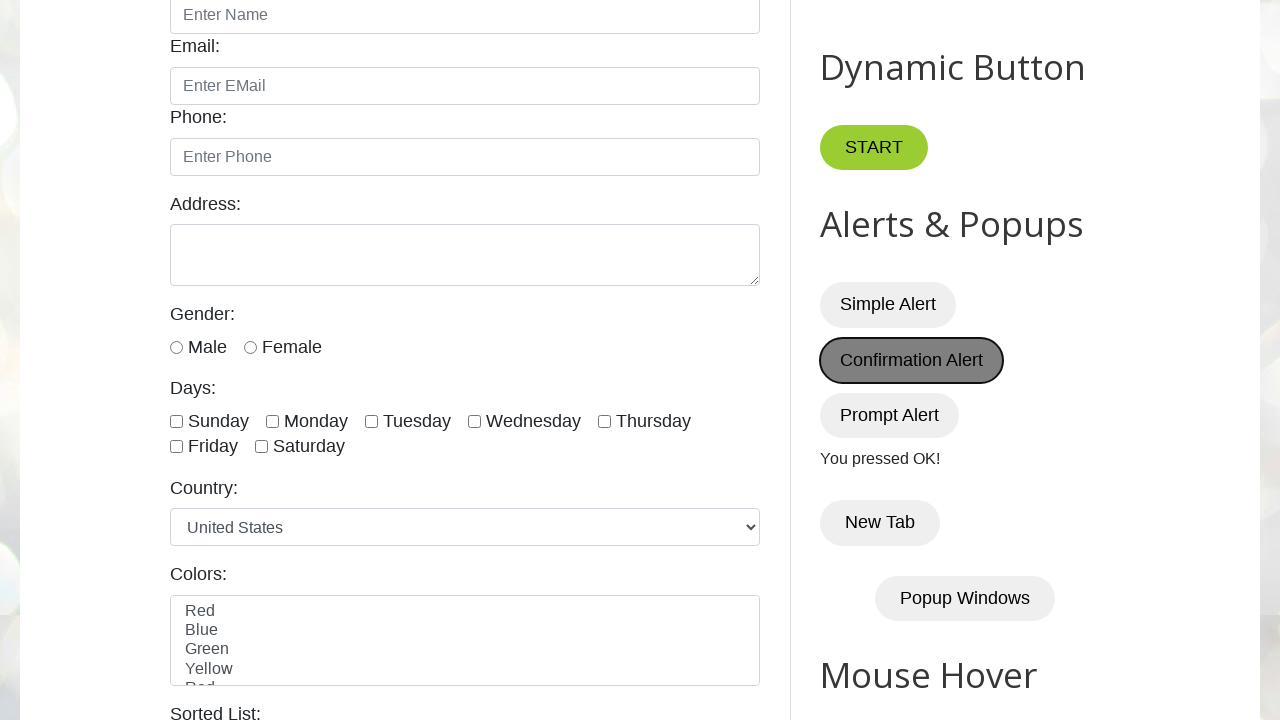